Navigates to the Cleartrip travel booking website and waits for the page to load.

Starting URL: https://www.cleartrip.com/

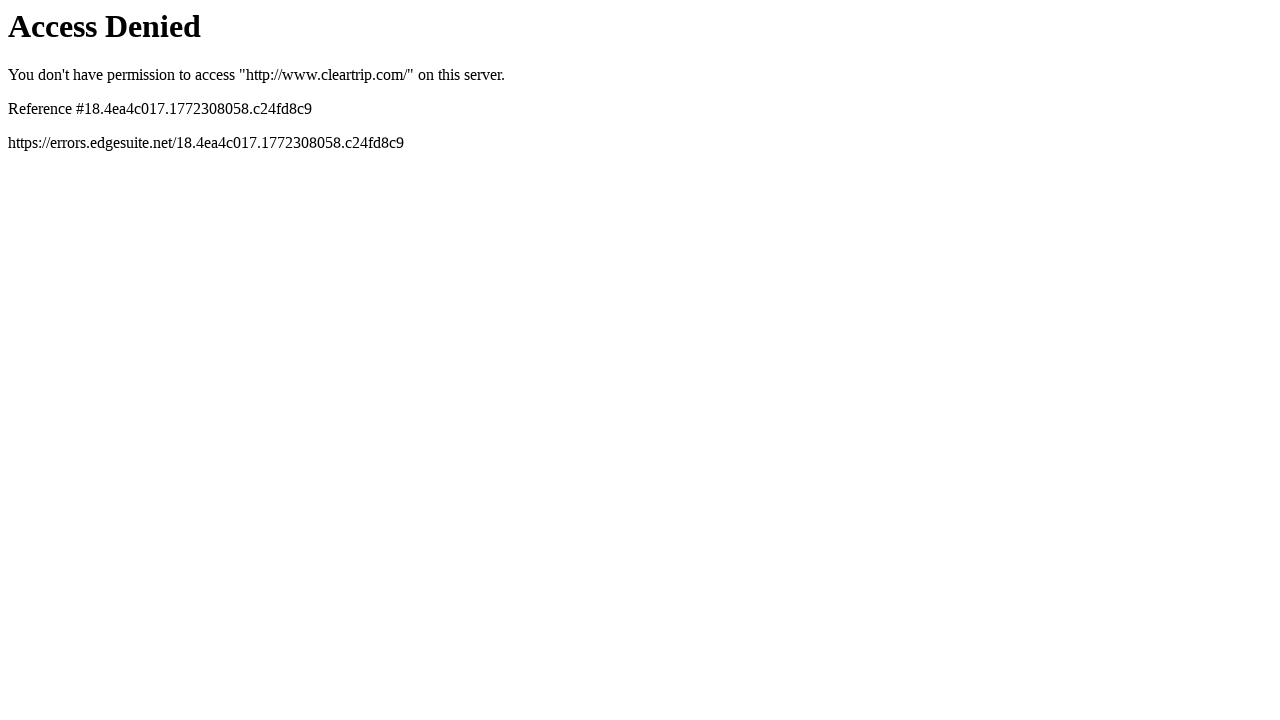

Navigated to Cleartrip travel booking website
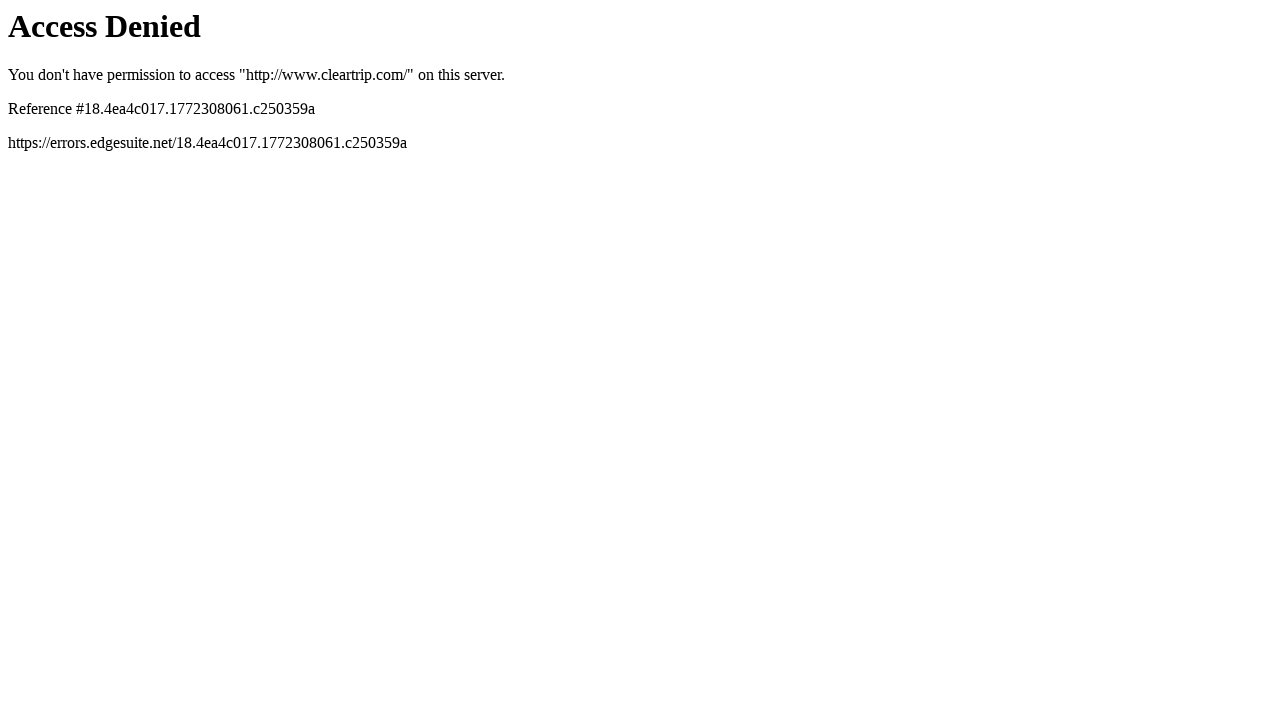

Page DOM content loaded
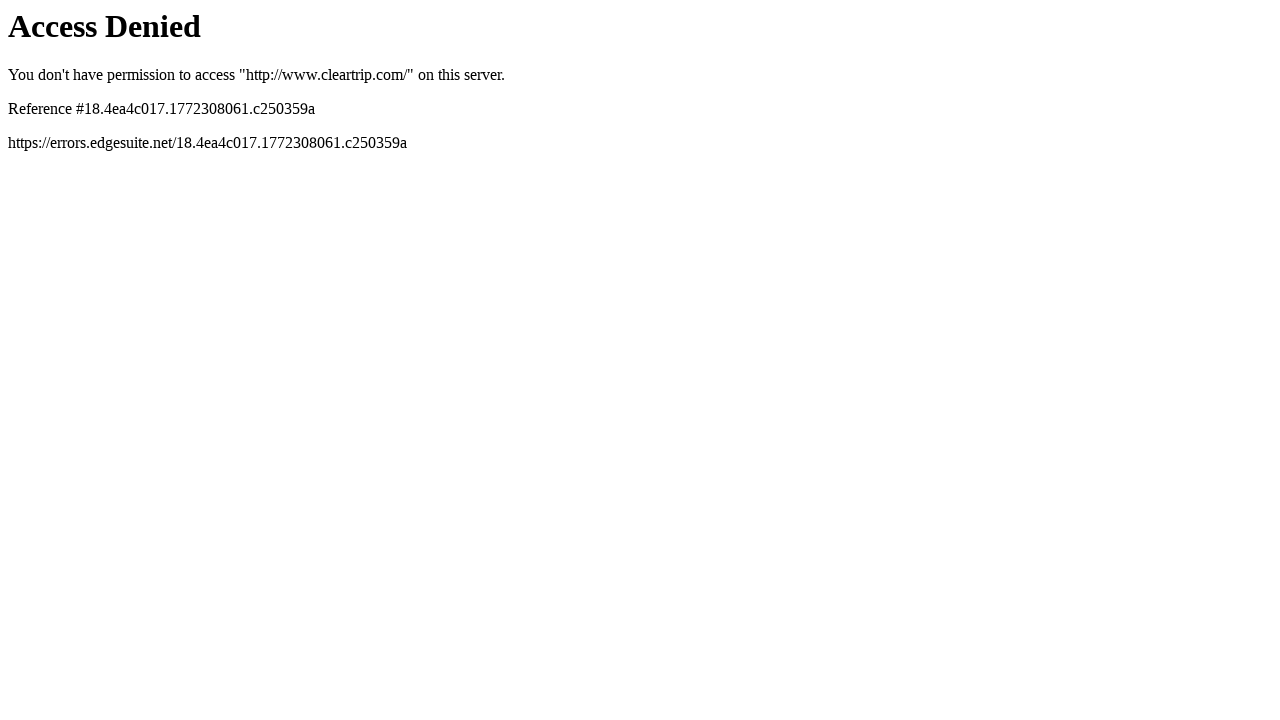

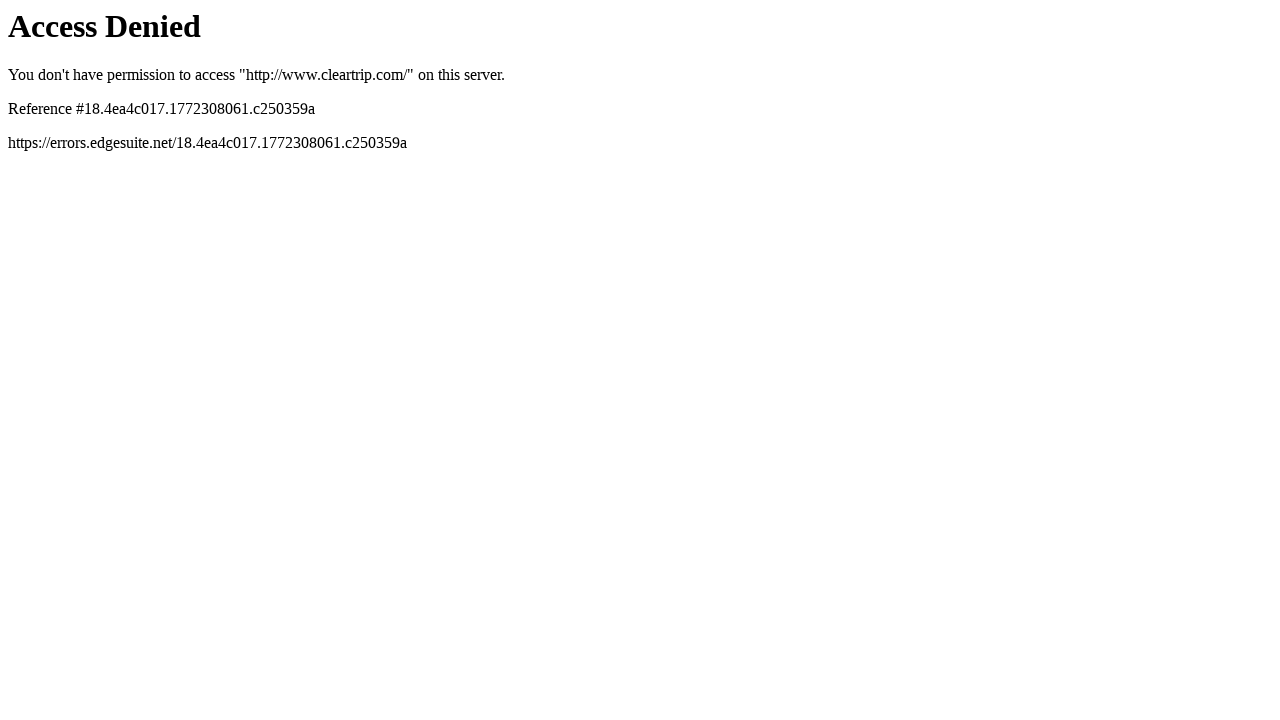